Tests date picker functionality by navigating 10 months ahead and selecting the 15th day of that month

Starting URL: https://kristinek.github.io/site/examples/actions

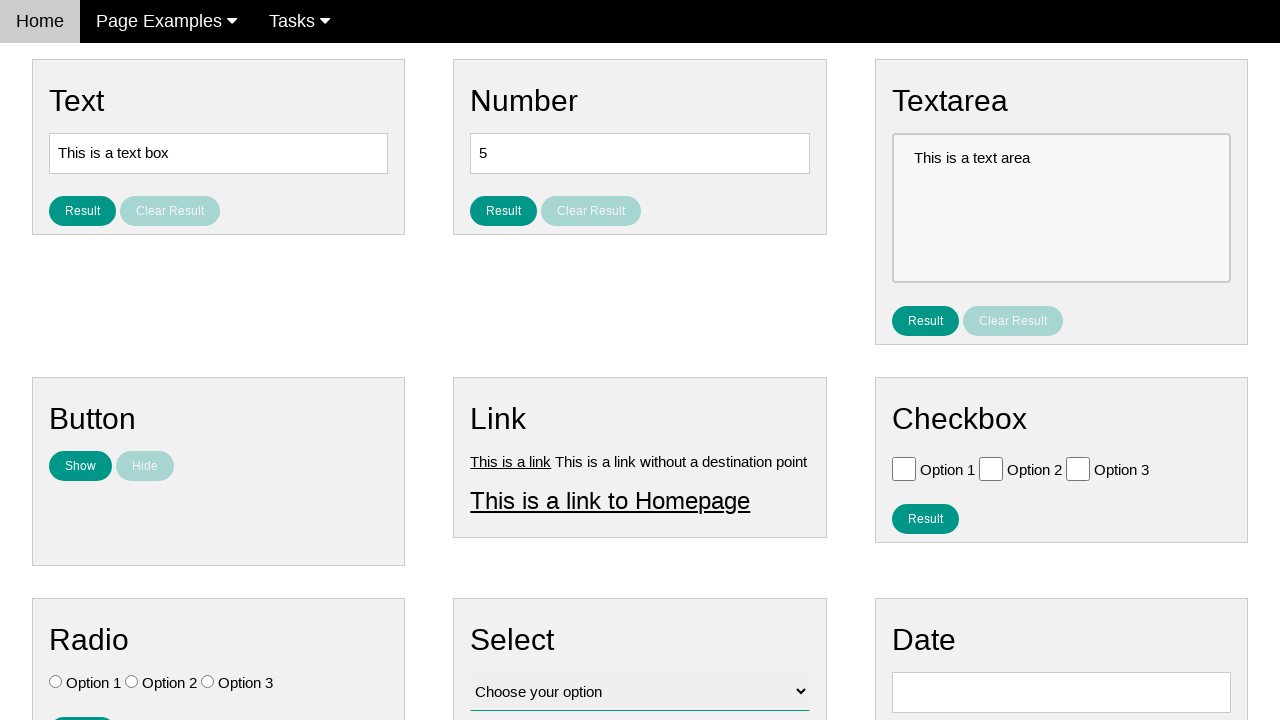

Clicked on date picker input to open calendar at (1061, 692) on input#vfb-8
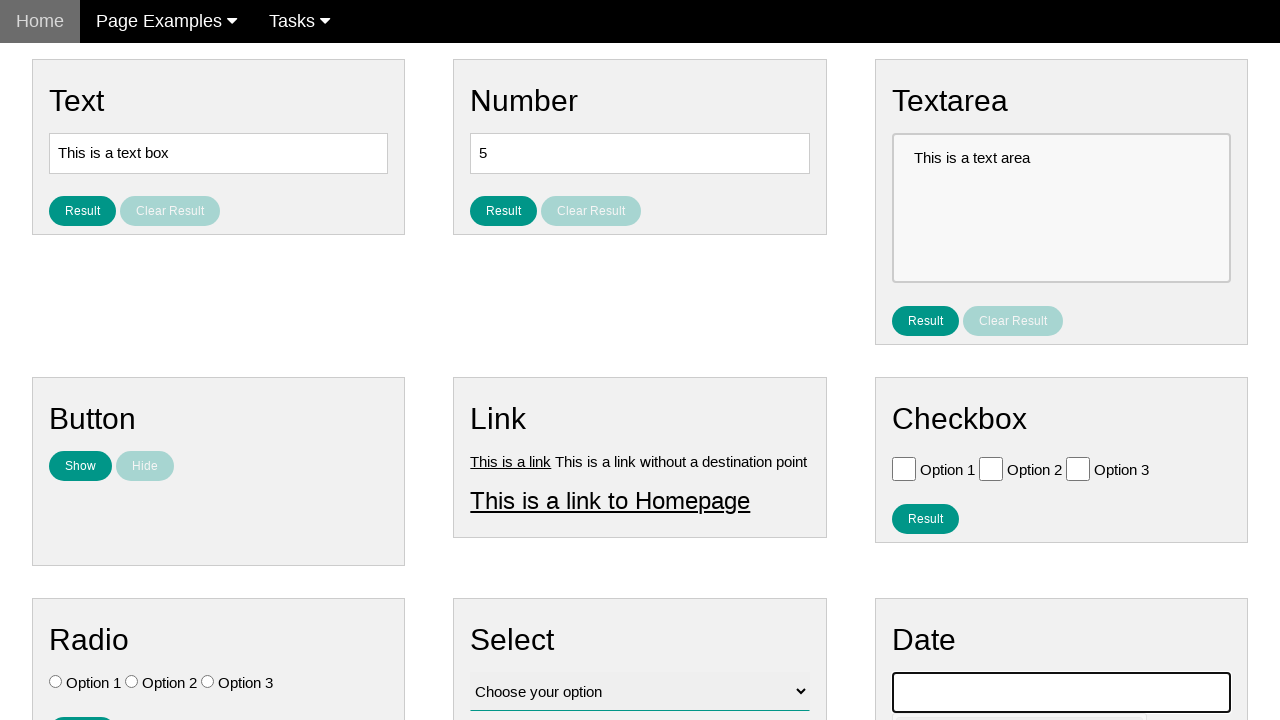

Clicked Next button to navigate to next month (iteration 1/10) at (1126, 408) on xpath=//span[text()='Next']
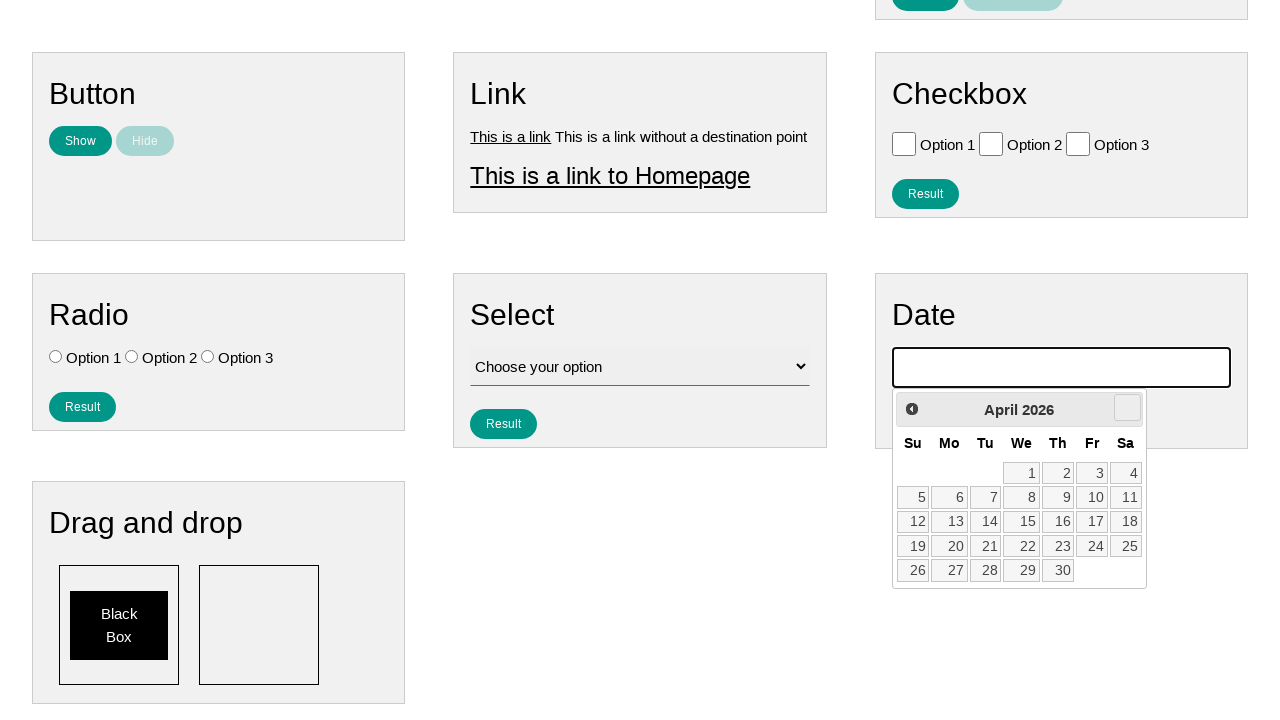

Waited for calendar animation to complete
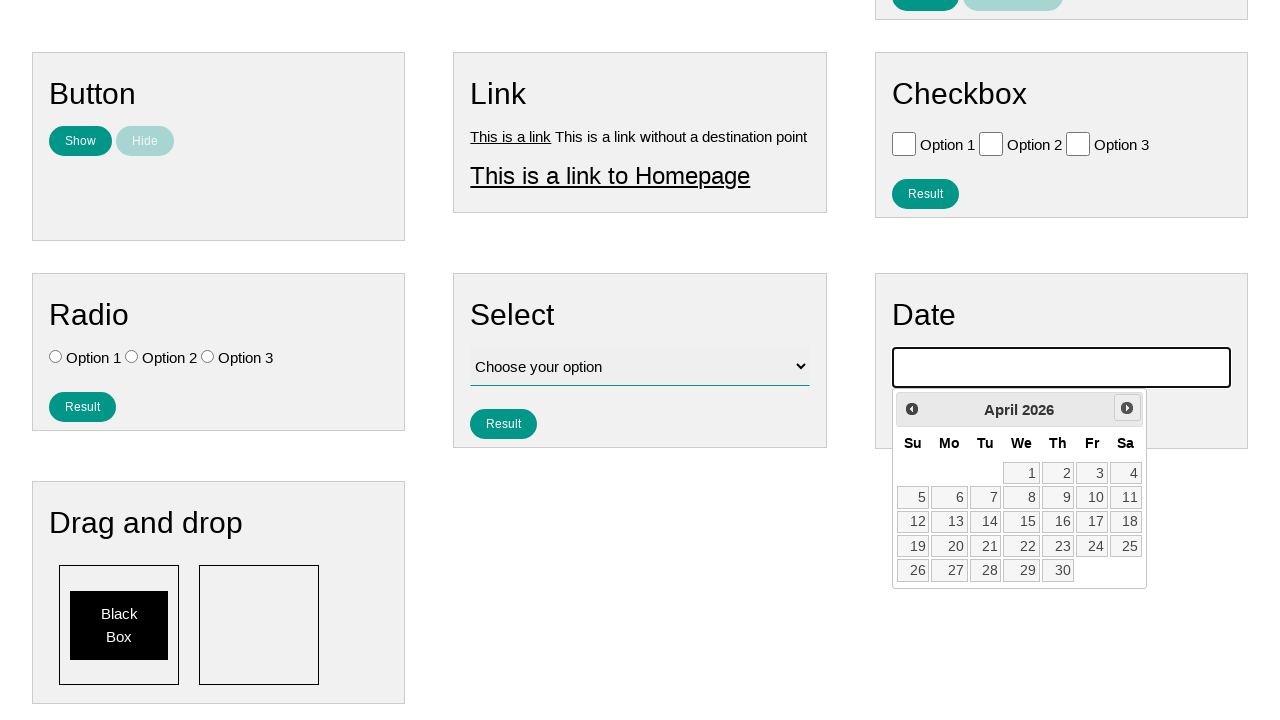

Clicked Next button to navigate to next month (iteration 2/10) at (1127, 408) on xpath=//span[text()='Next']
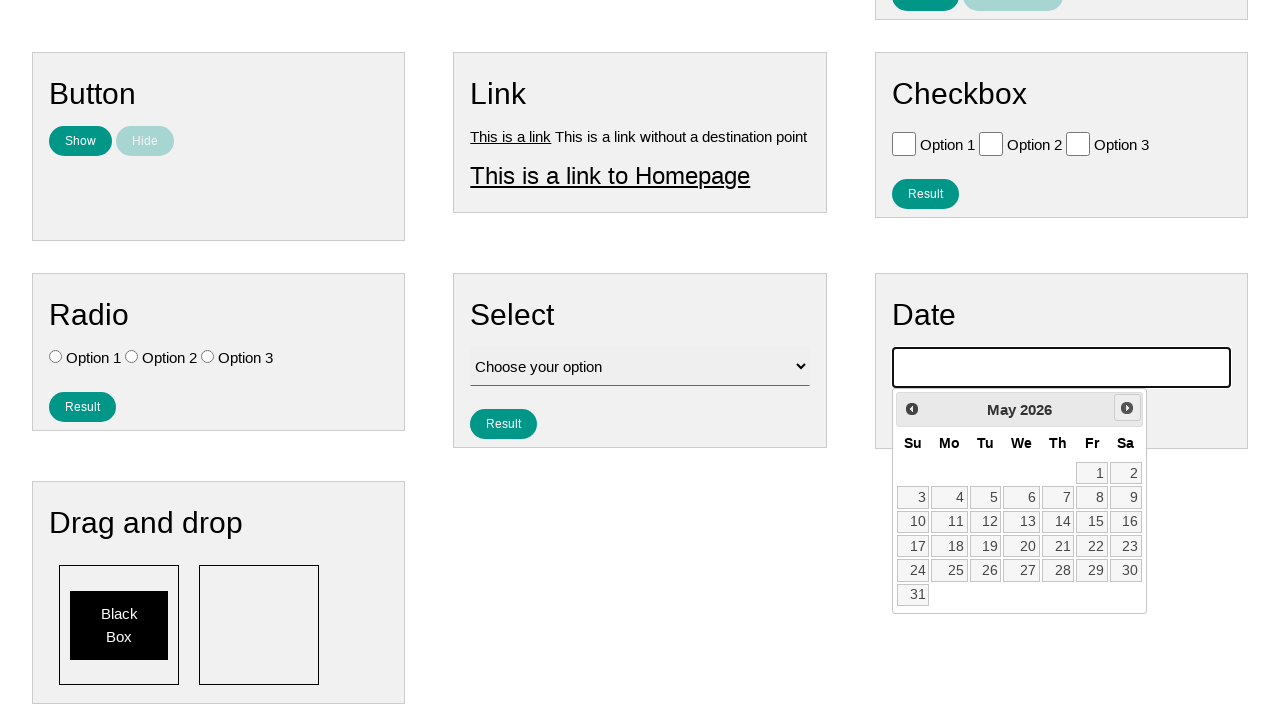

Waited for calendar animation to complete
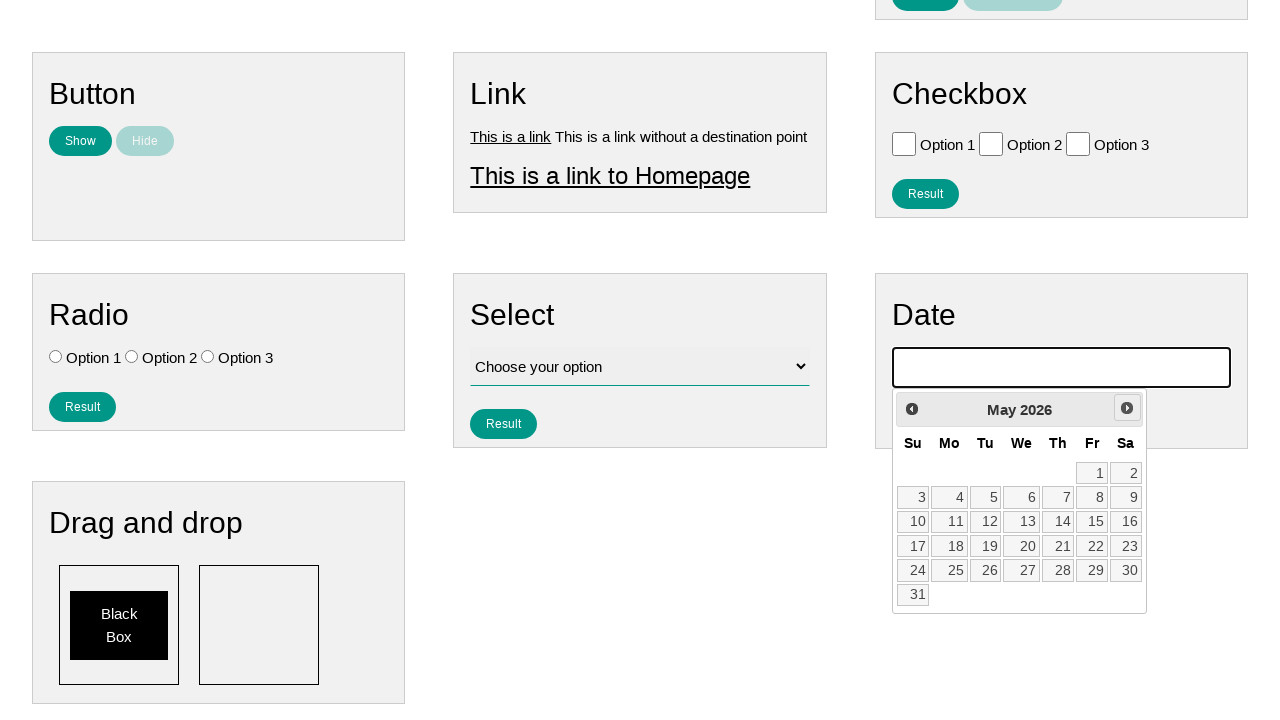

Clicked Next button to navigate to next month (iteration 3/10) at (1127, 408) on xpath=//span[text()='Next']
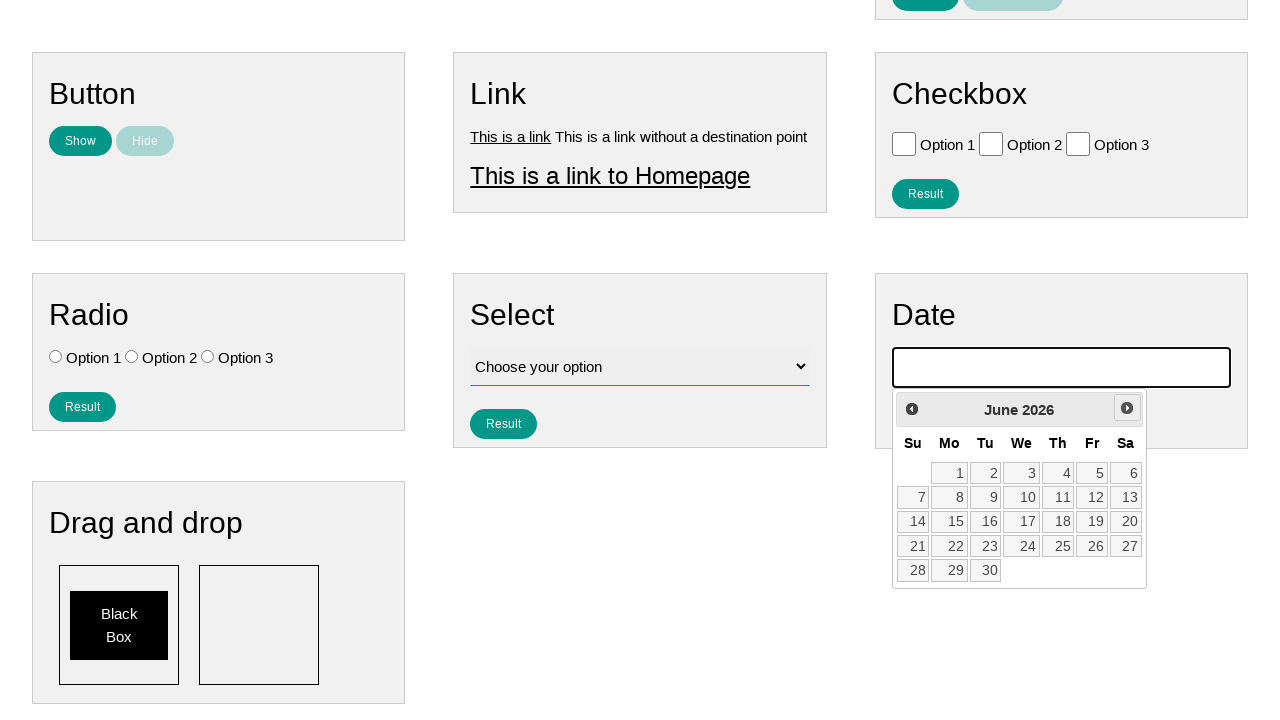

Waited for calendar animation to complete
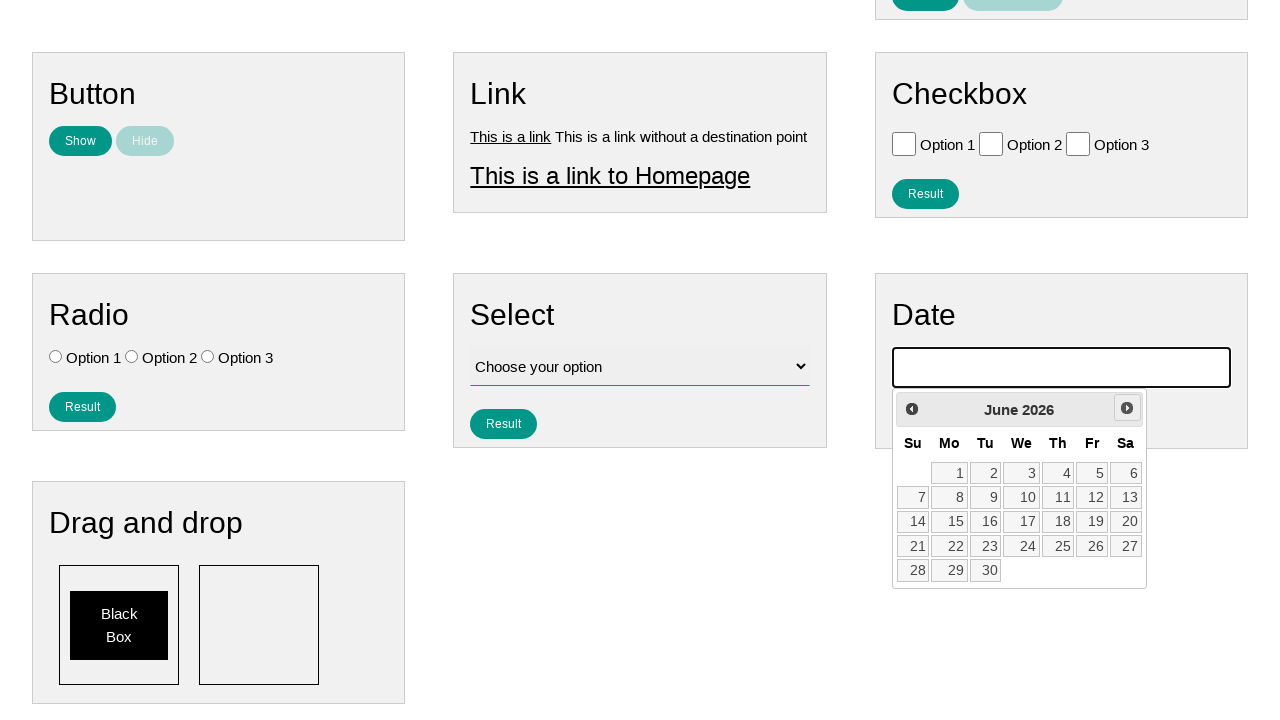

Clicked Next button to navigate to next month (iteration 4/10) at (1127, 408) on xpath=//span[text()='Next']
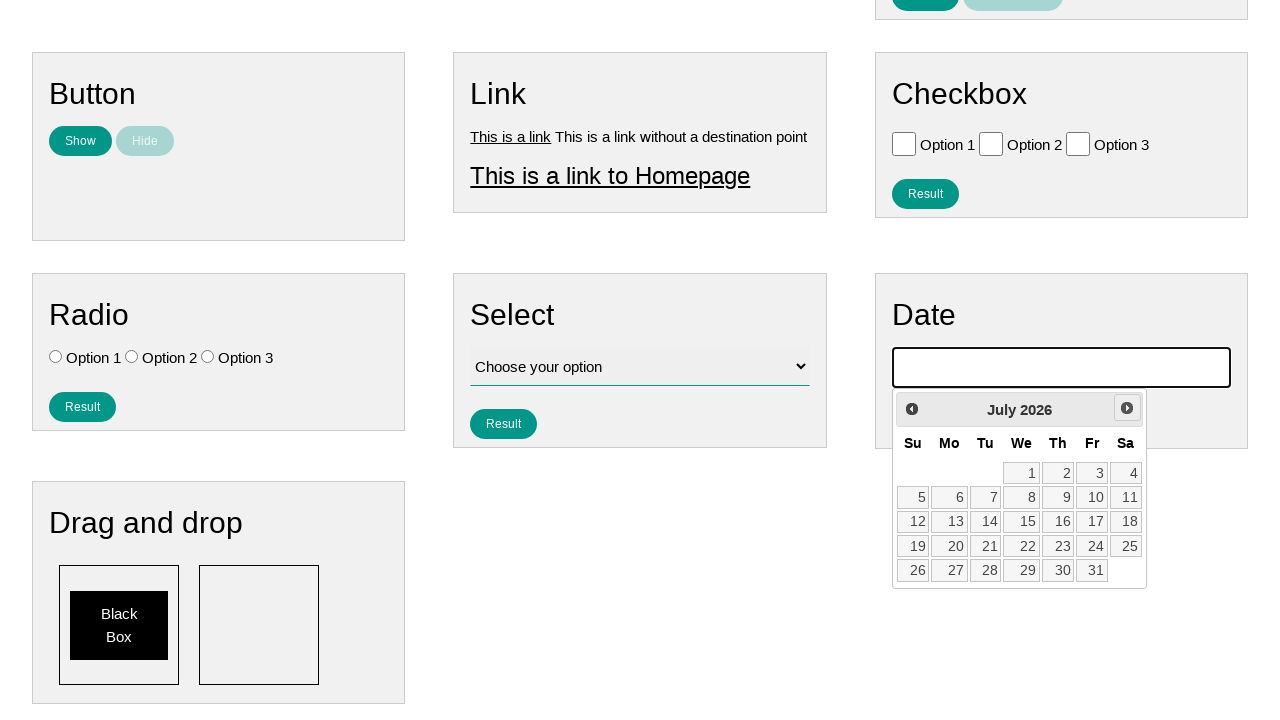

Waited for calendar animation to complete
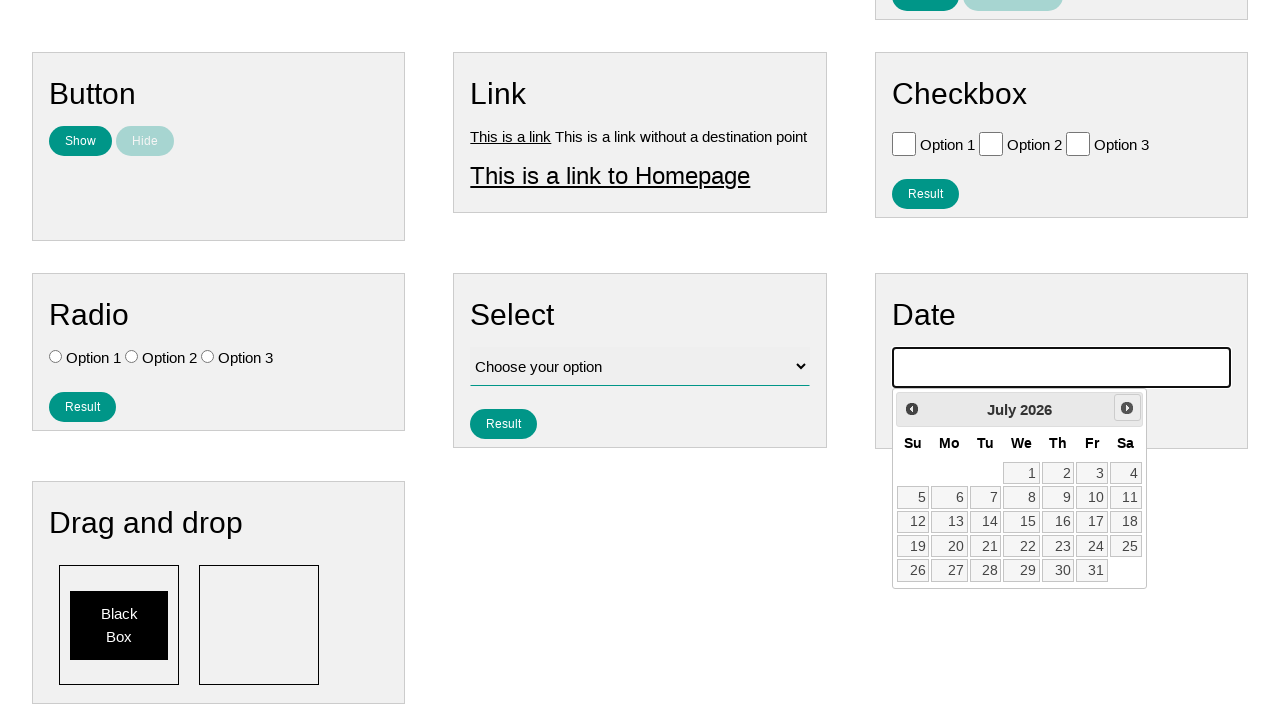

Clicked Next button to navigate to next month (iteration 5/10) at (1127, 408) on xpath=//span[text()='Next']
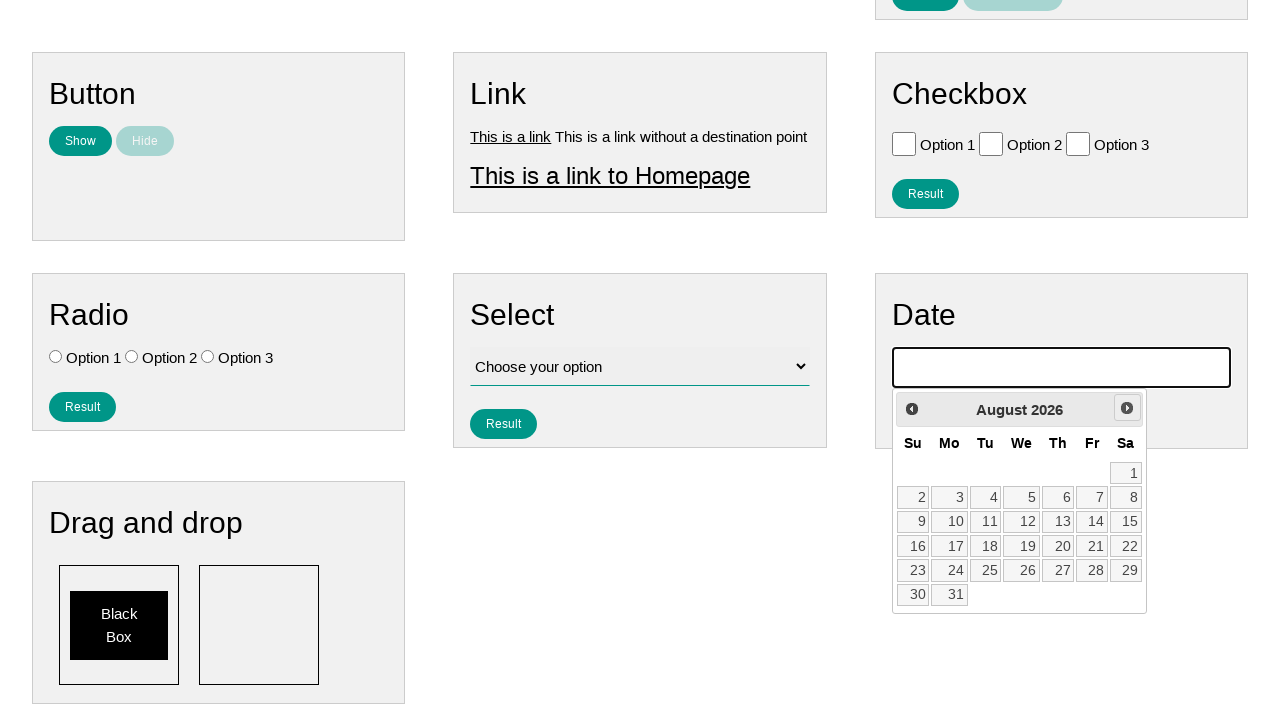

Waited for calendar animation to complete
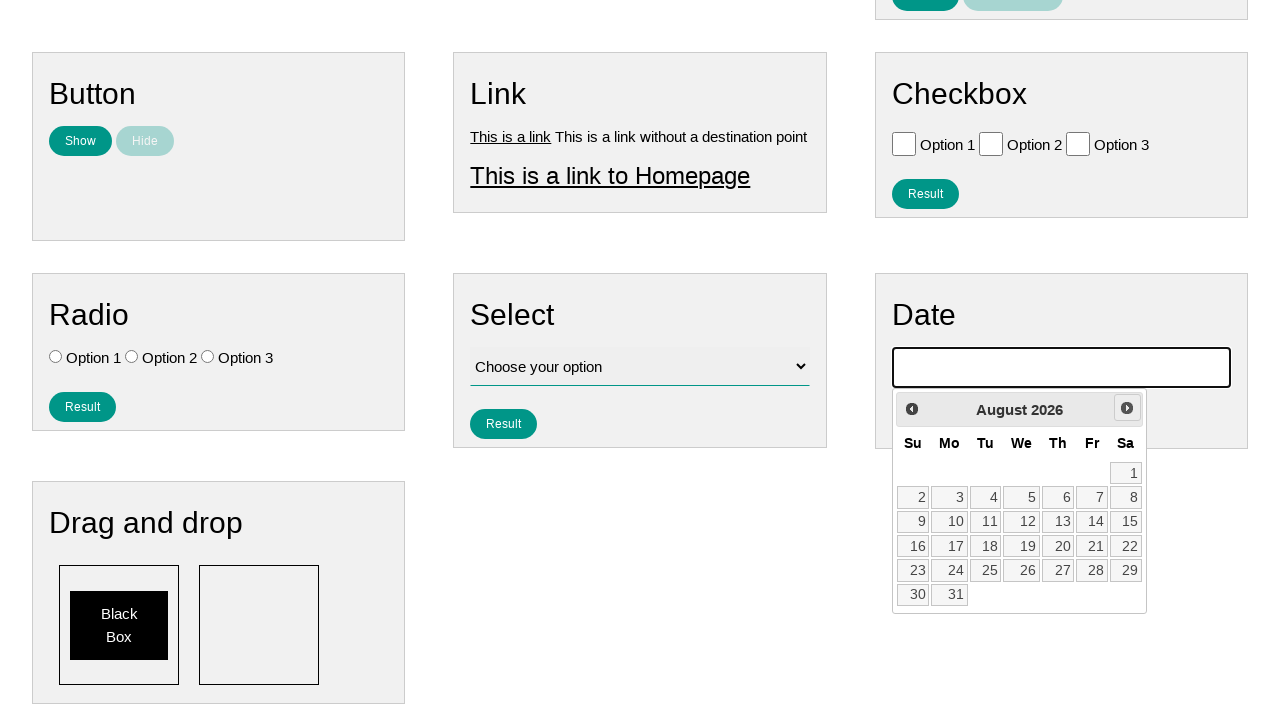

Clicked Next button to navigate to next month (iteration 6/10) at (1127, 408) on xpath=//span[text()='Next']
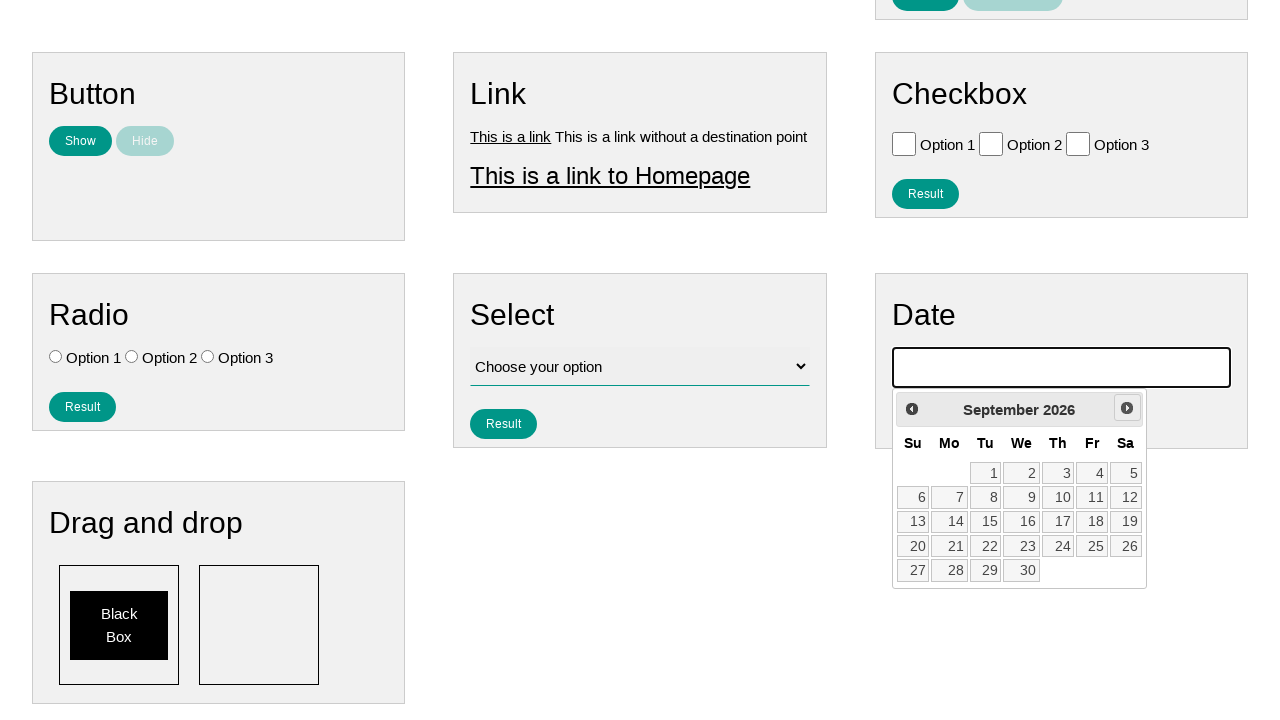

Waited for calendar animation to complete
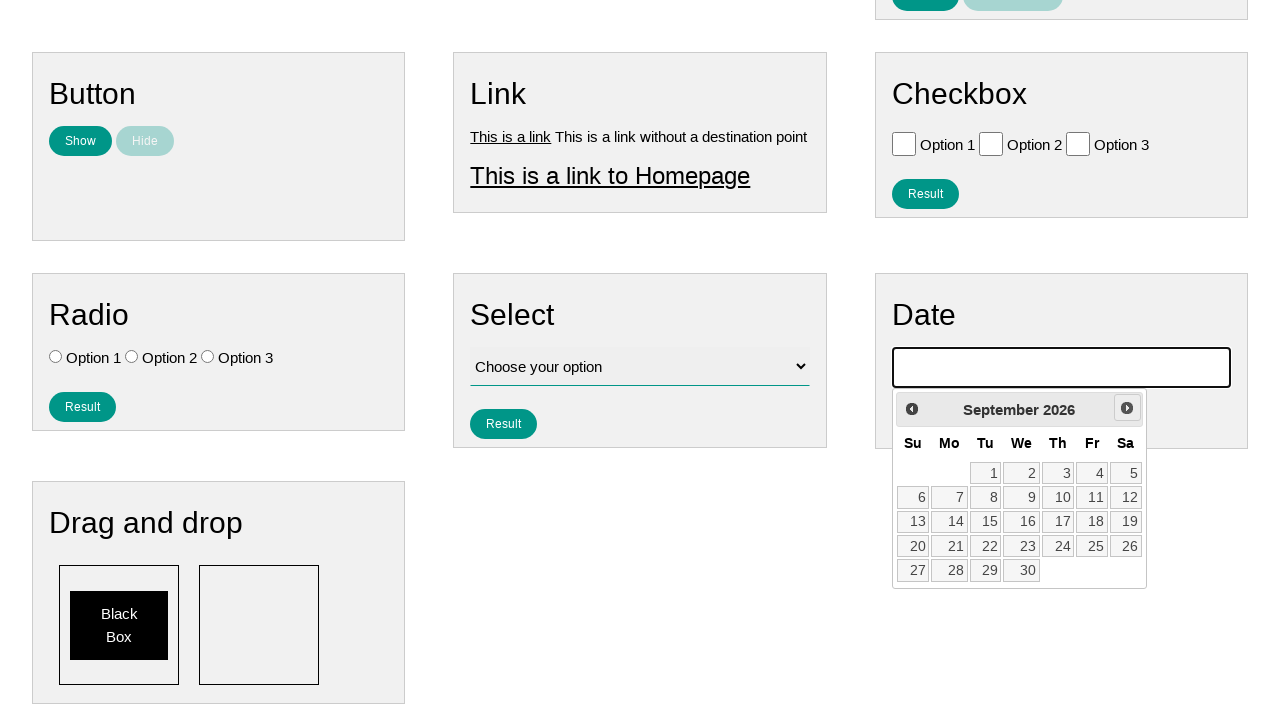

Clicked Next button to navigate to next month (iteration 7/10) at (1127, 408) on xpath=//span[text()='Next']
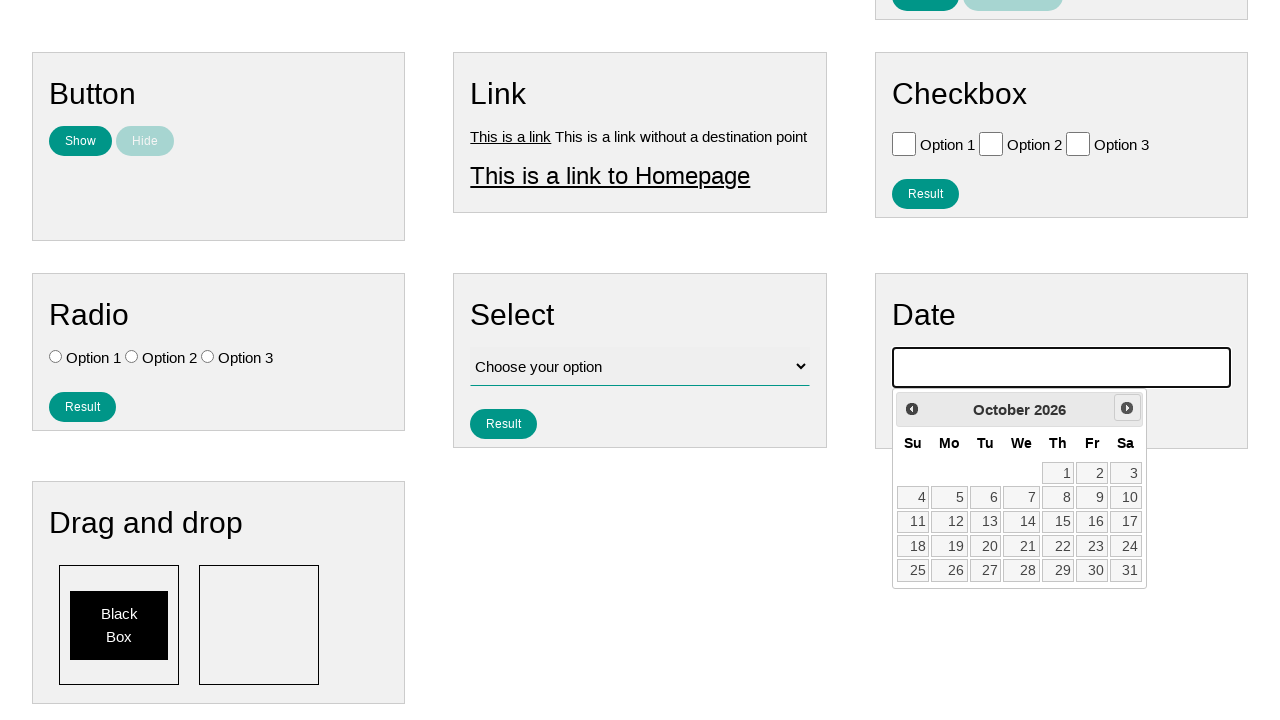

Waited for calendar animation to complete
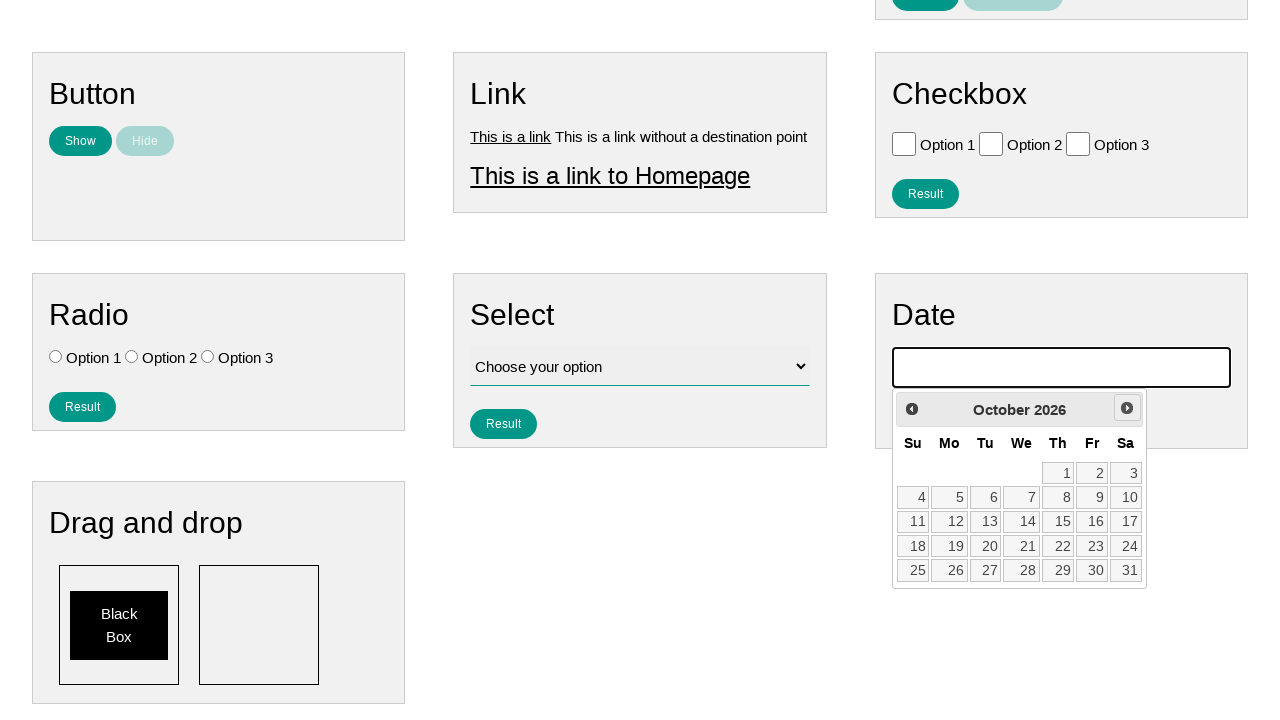

Clicked Next button to navigate to next month (iteration 8/10) at (1127, 408) on xpath=//span[text()='Next']
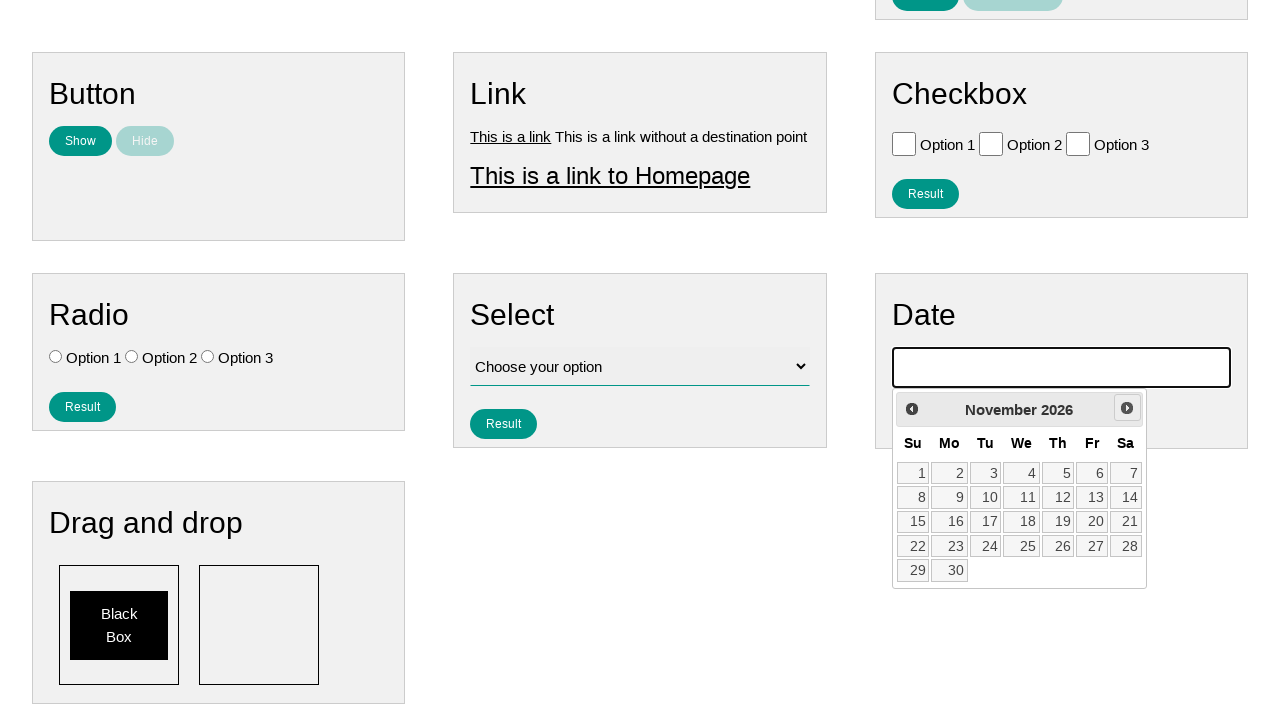

Waited for calendar animation to complete
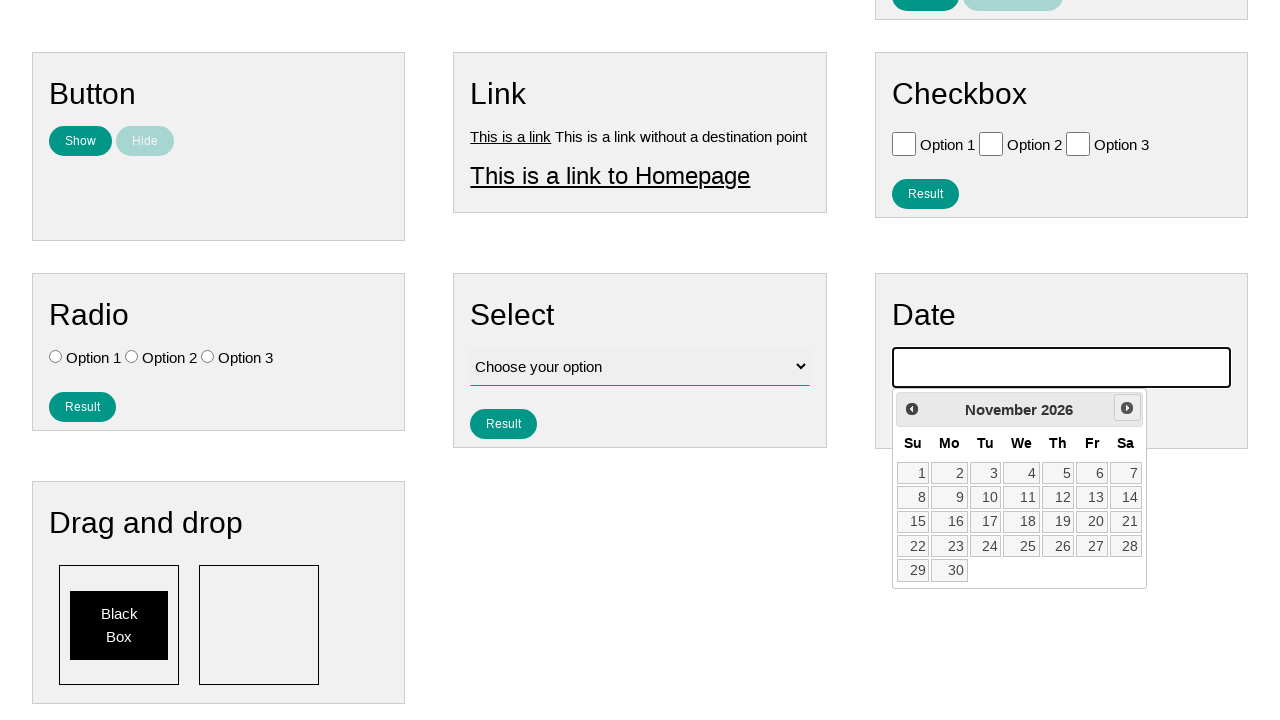

Clicked Next button to navigate to next month (iteration 9/10) at (1127, 408) on xpath=//span[text()='Next']
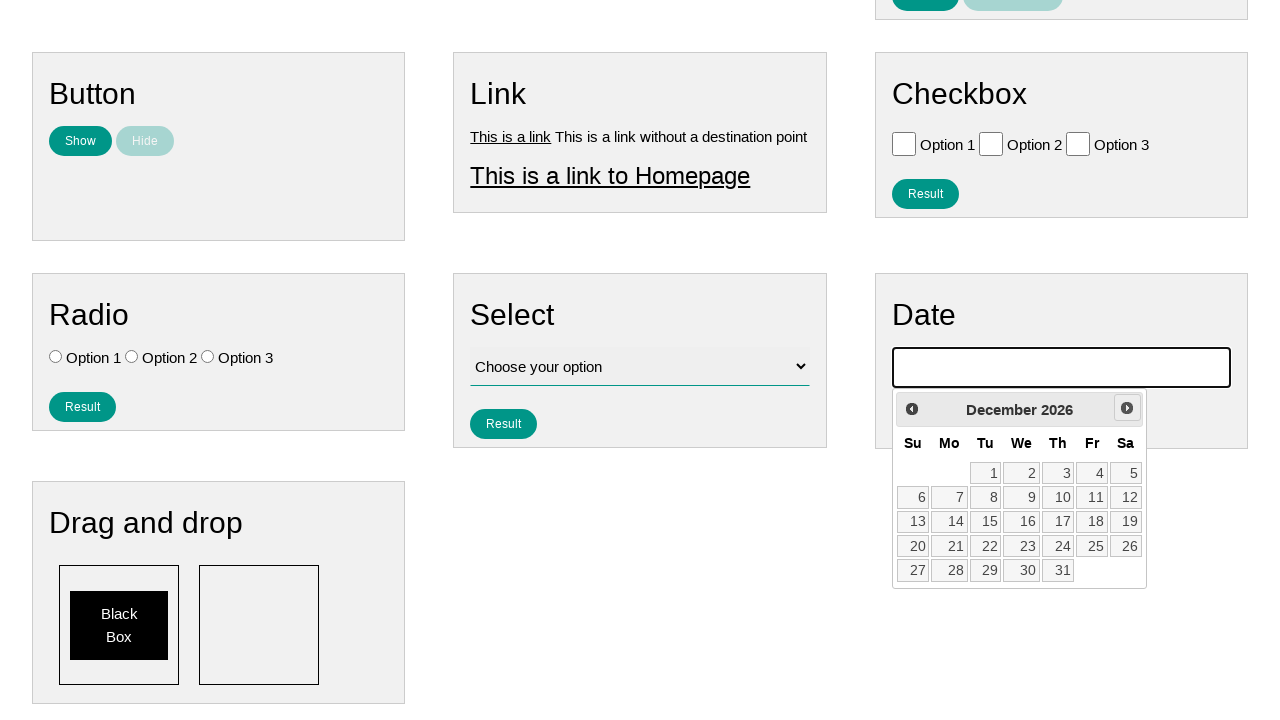

Waited for calendar animation to complete
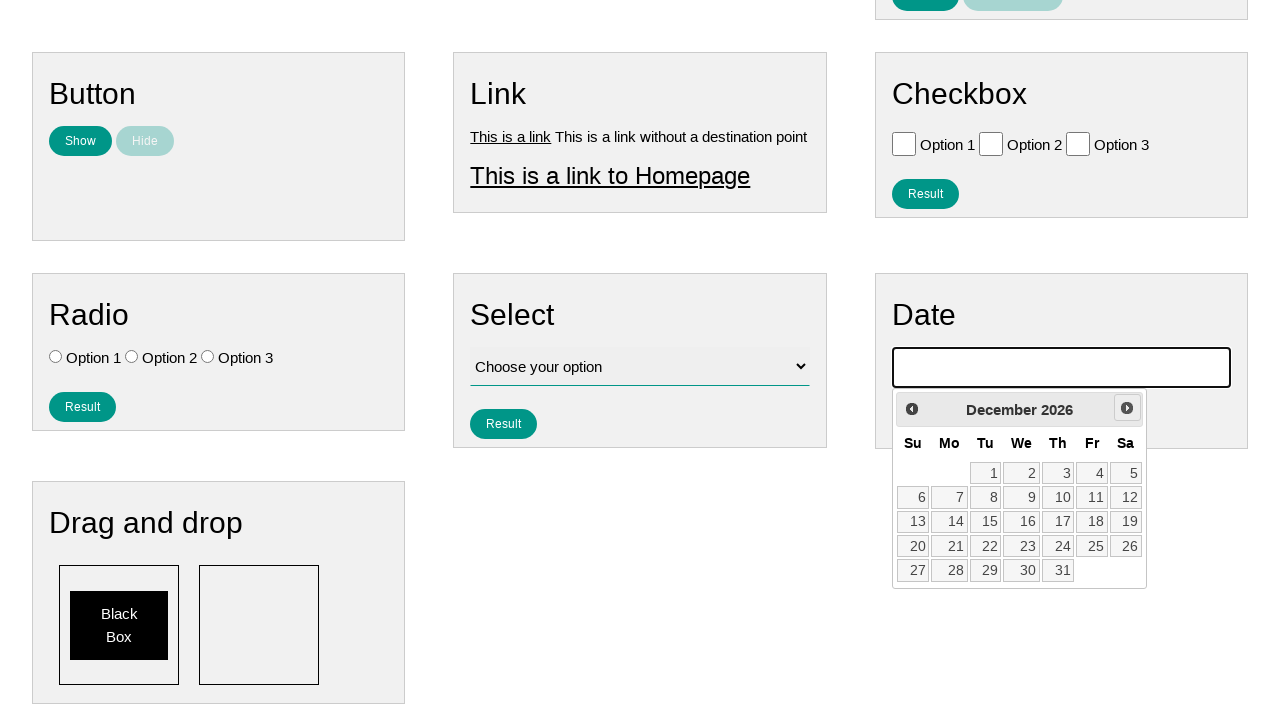

Clicked Next button to navigate to next month (iteration 10/10) at (1127, 408) on xpath=//span[text()='Next']
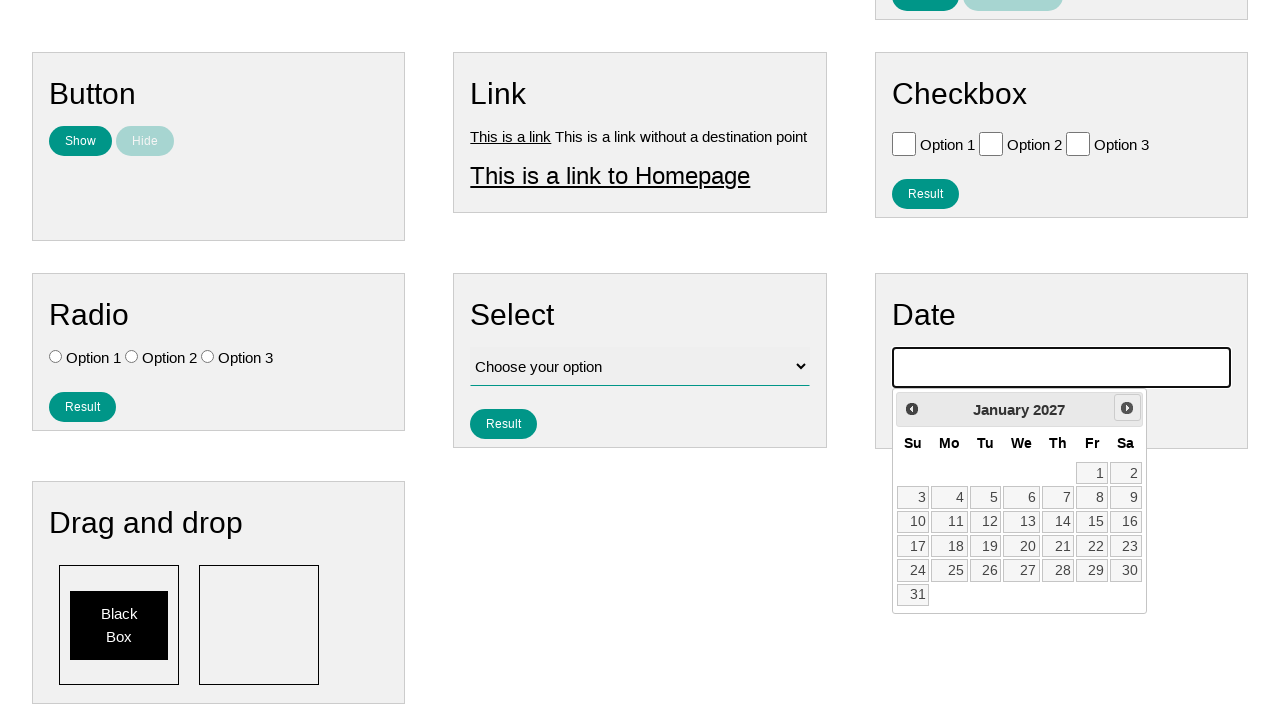

Waited for calendar animation to complete
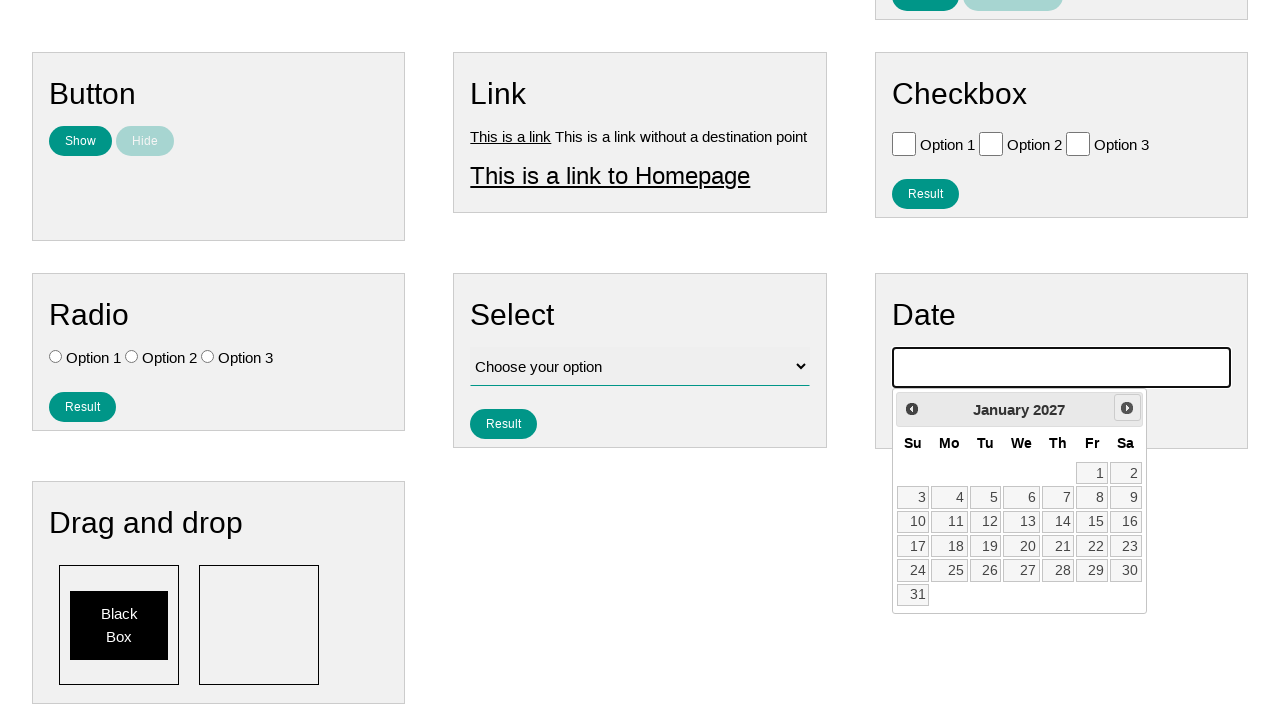

Clicked on the 15th day in the calendar at (1092, 522) on xpath=//a[text()='15']
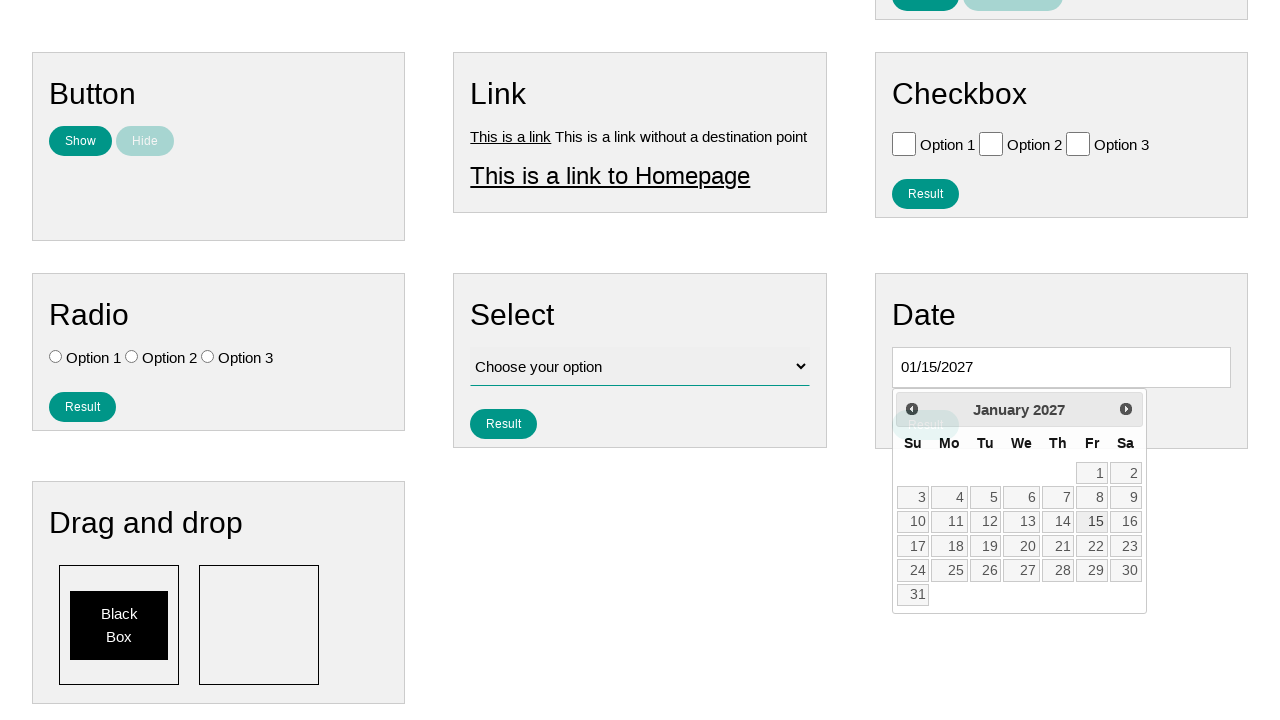

Retrieved input value from date picker
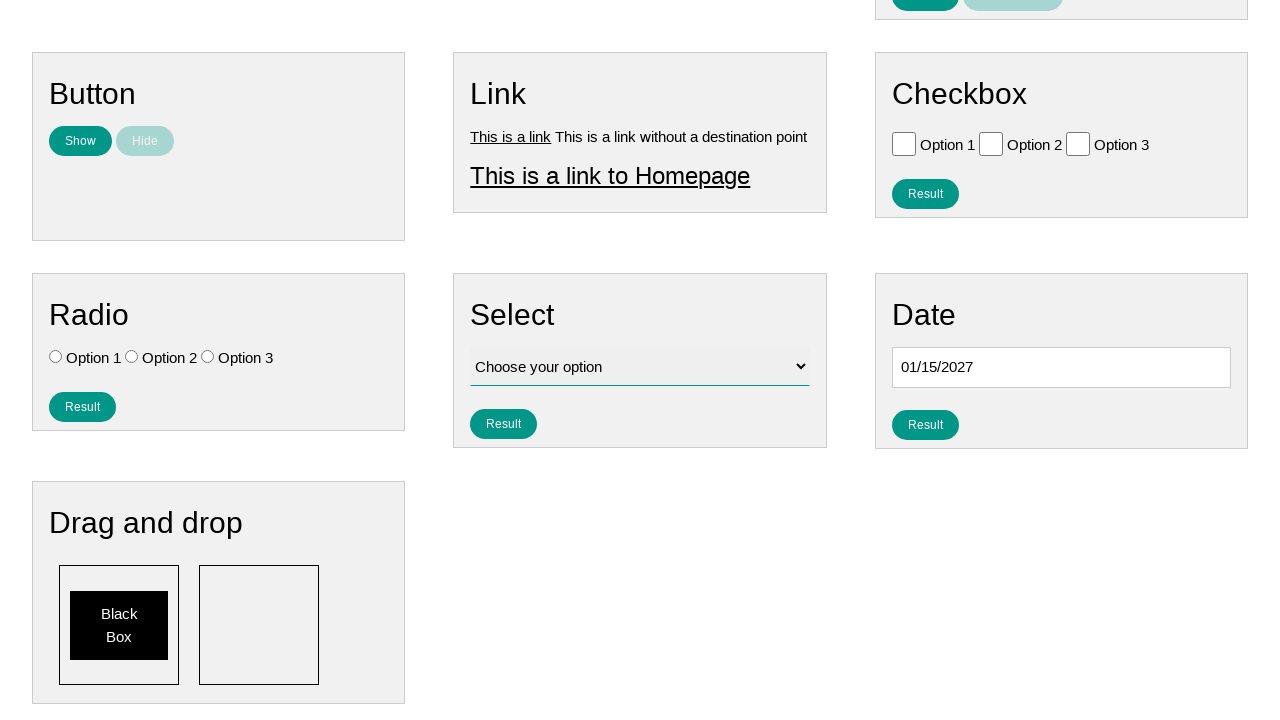

Verified that date picker input is not empty
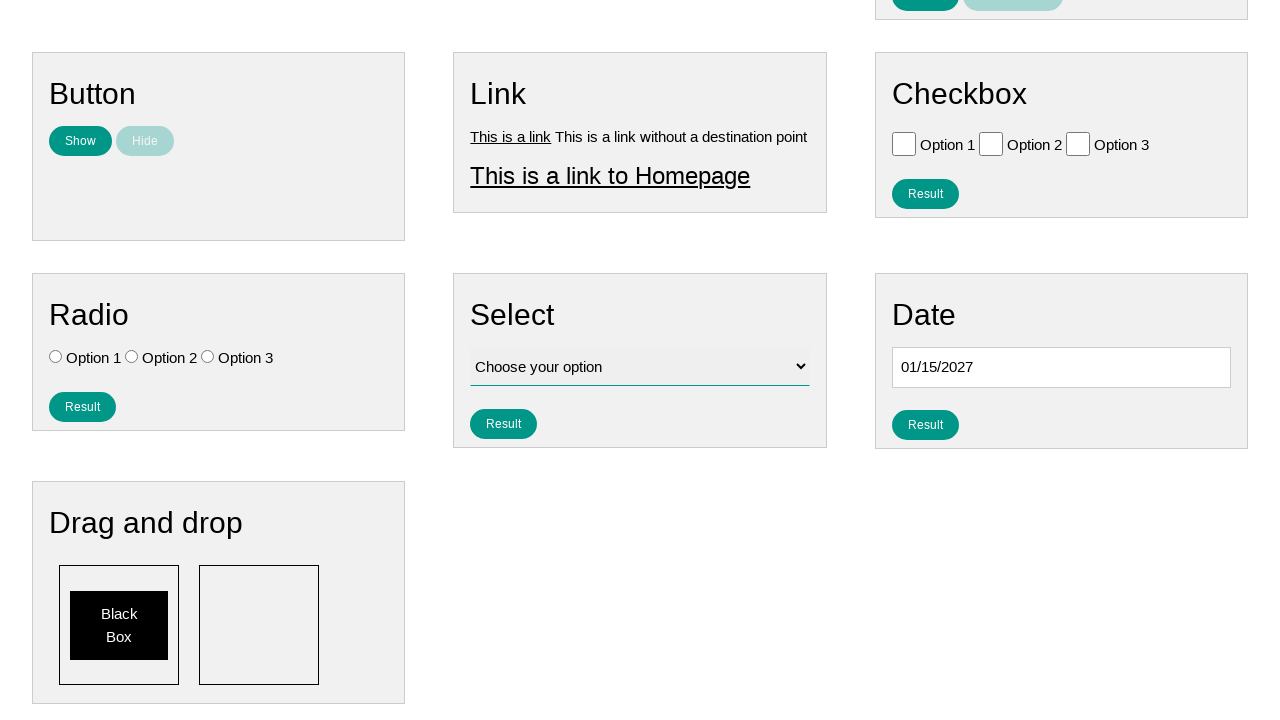

Verified that selected date contains '15'
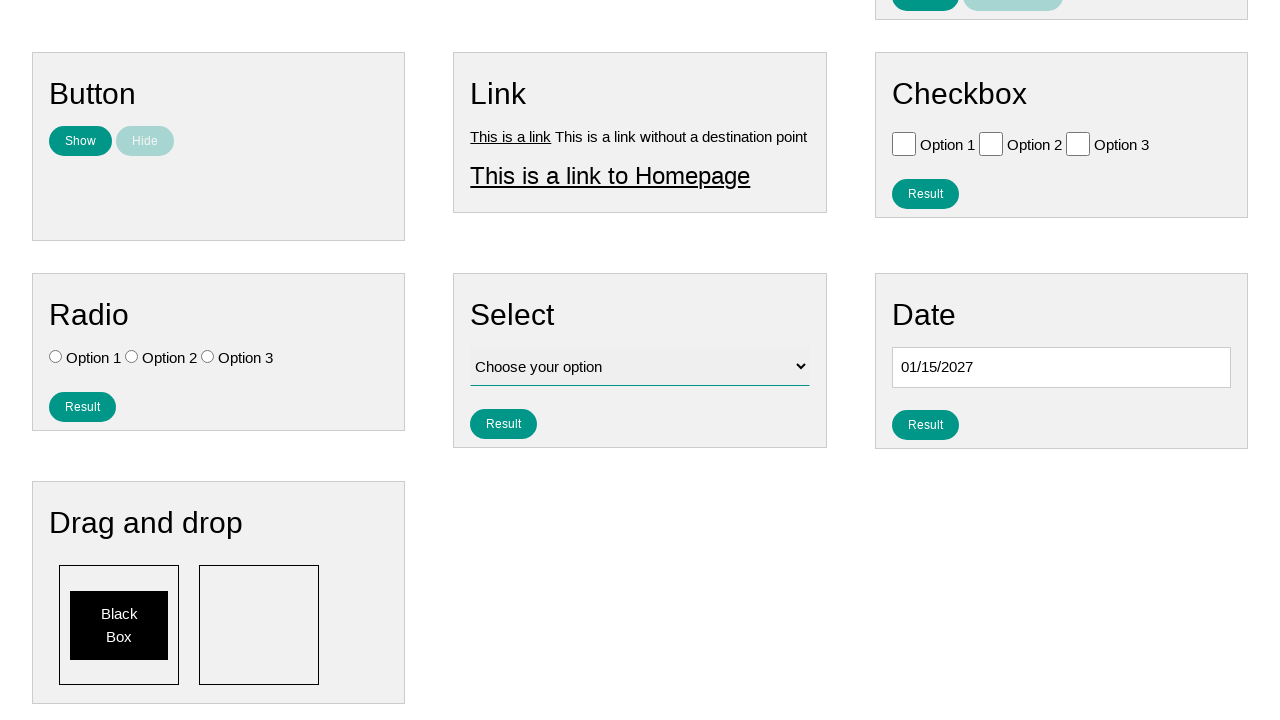

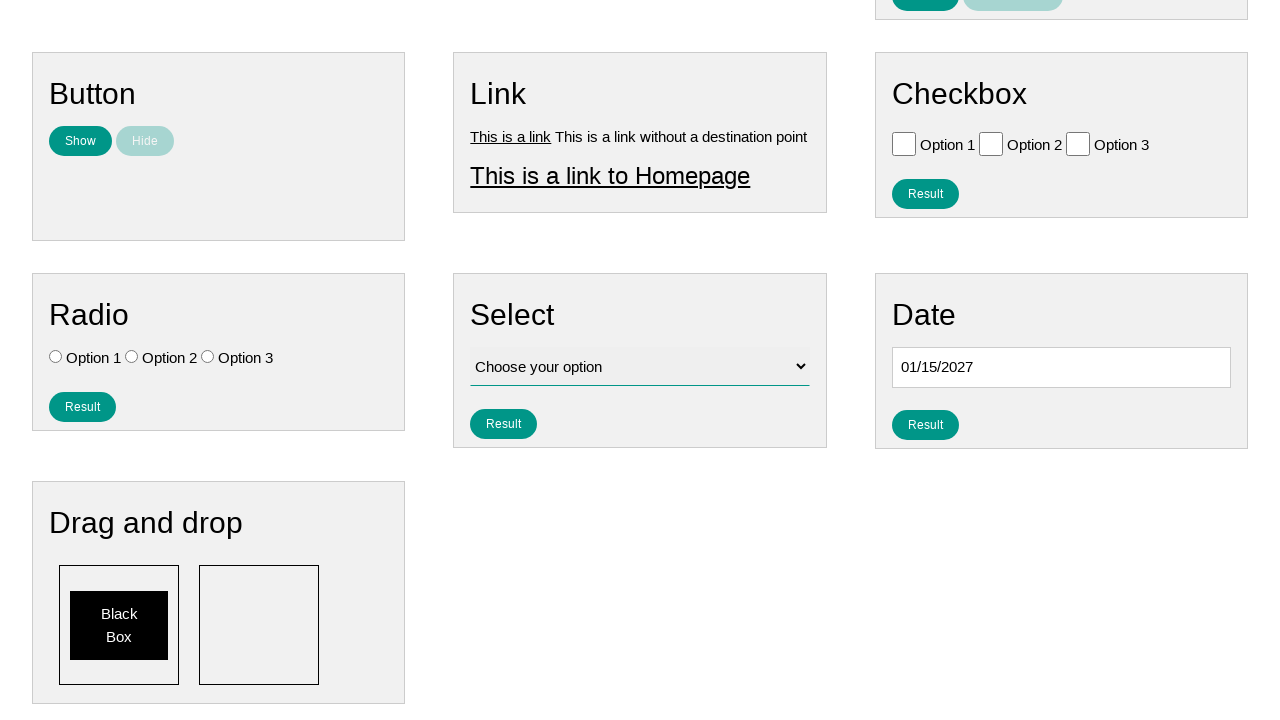